Finds all products on the page, iterates through them, and adds Brocolli to cart when found

Starting URL: https://rahulshettyacademy.com/seleniumPractise/#/

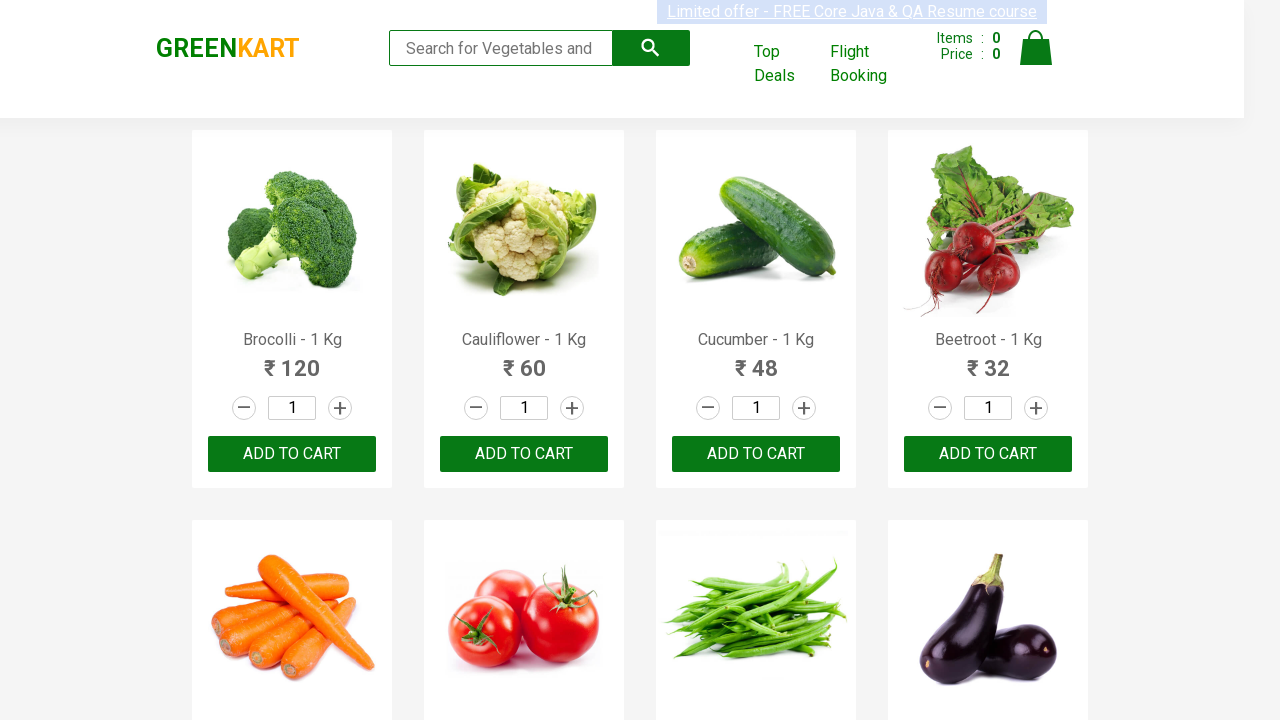

Waited for products to load on the page
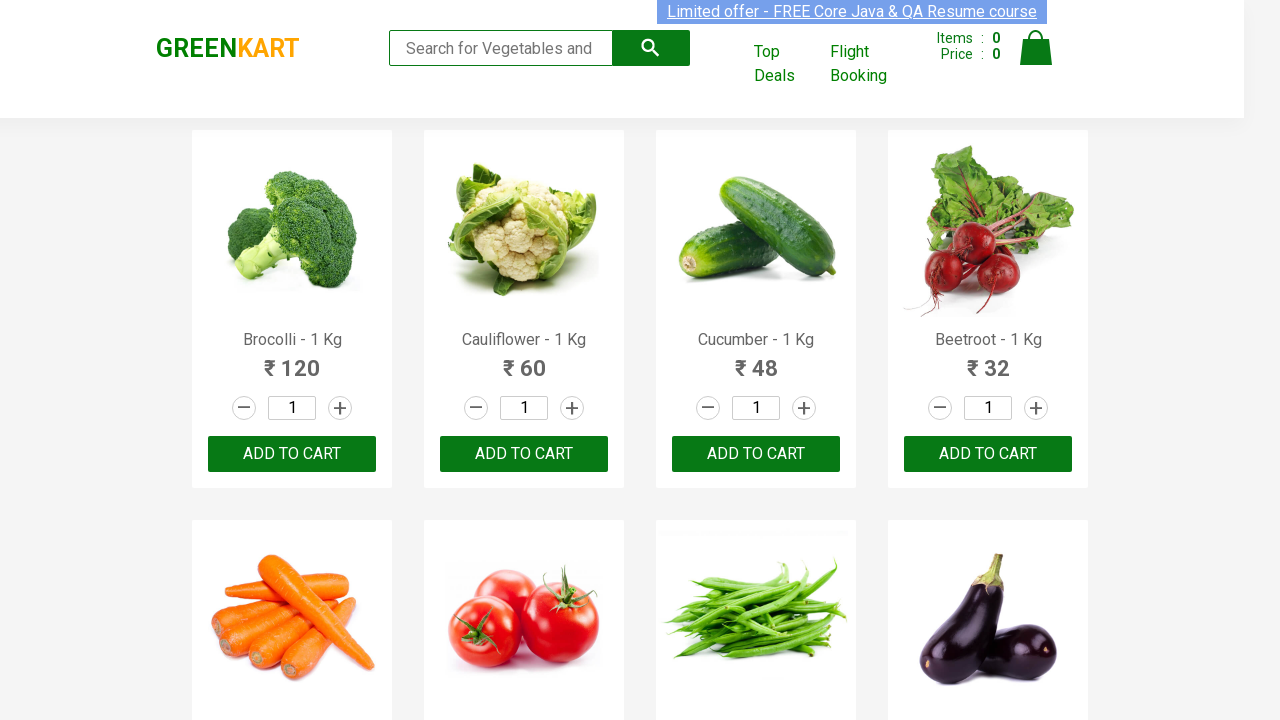

Retrieved all product elements from the page
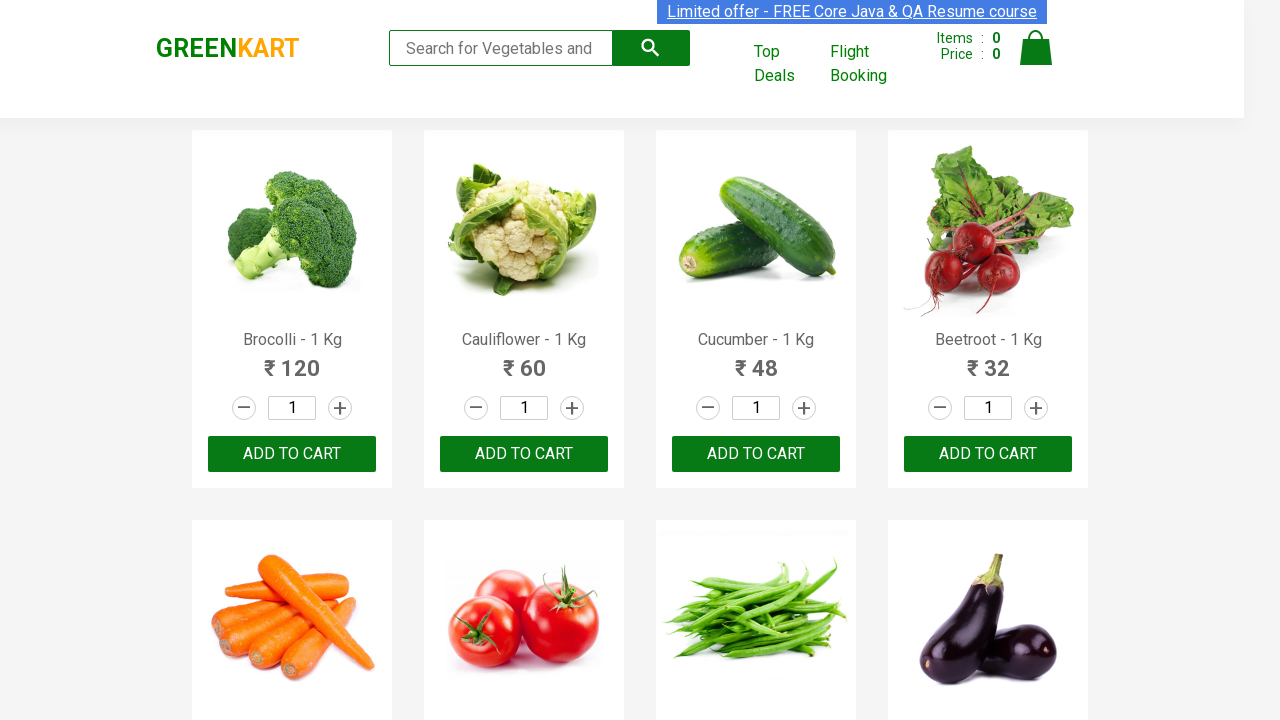

Retrieved product text: Brocolli - 1 Kg120–+ADD TO CART
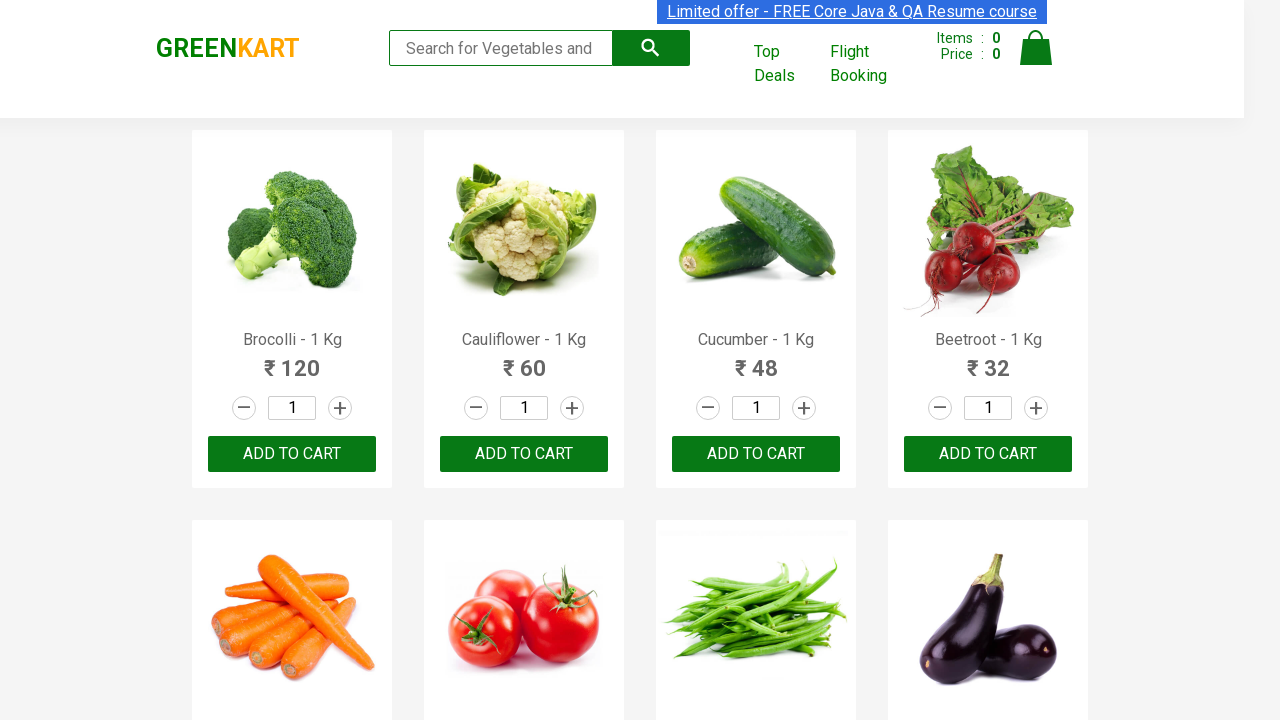

Found Brocolli and clicked ADD TO CART button at (292, 454) on .products .product >> nth=0 >> text=ADD TO CART
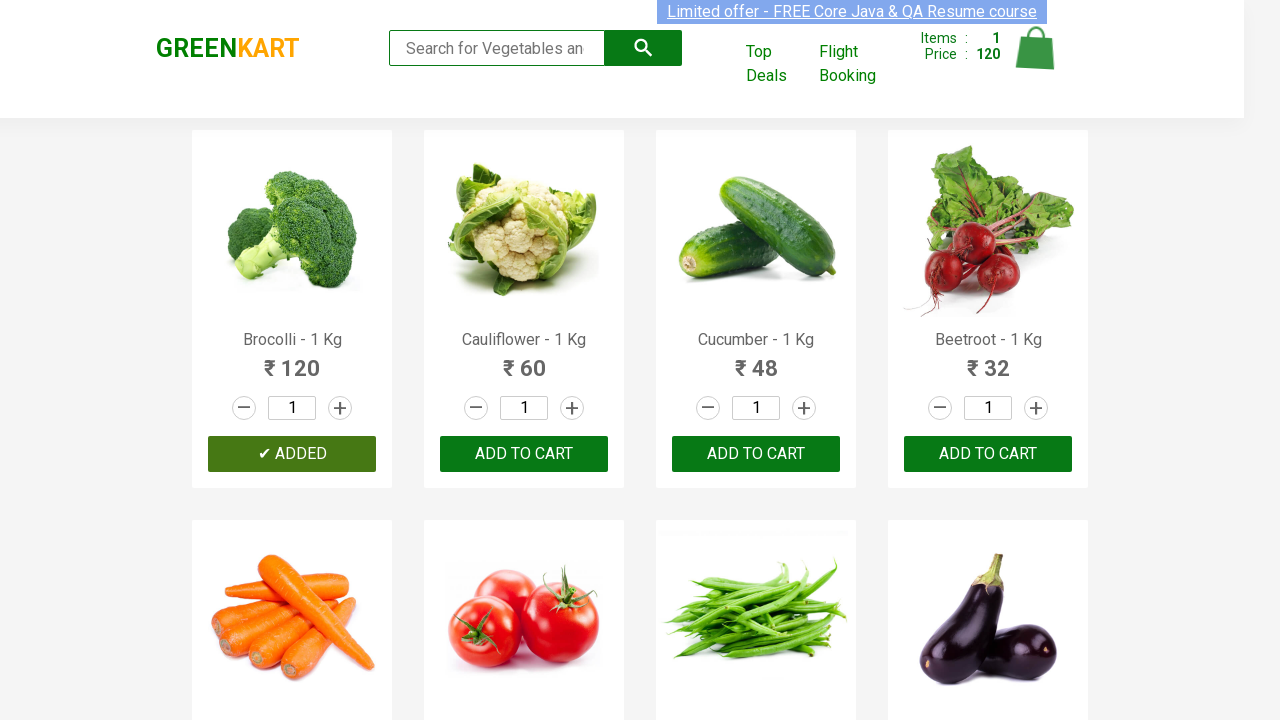

Retrieved product text: Cauliflower - 1 Kg60–+ADD TO CART
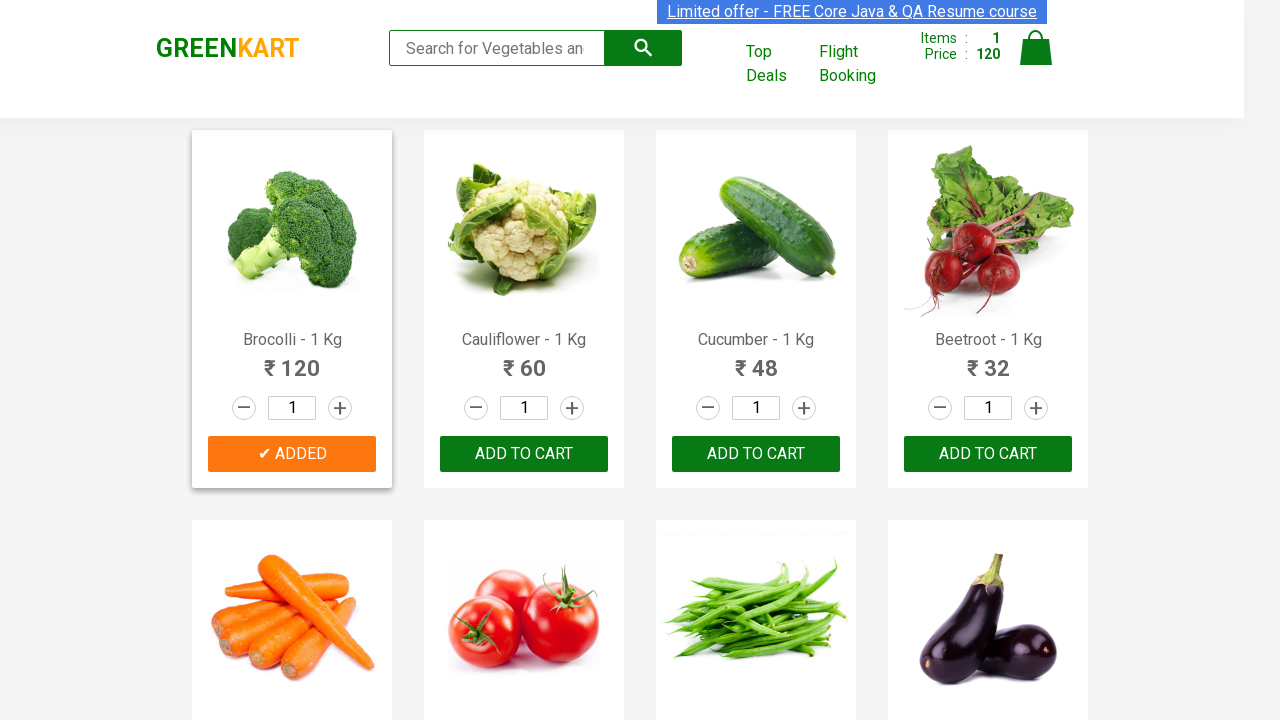

Retrieved product text: Cucumber - 1 Kg48–+ADD TO CART
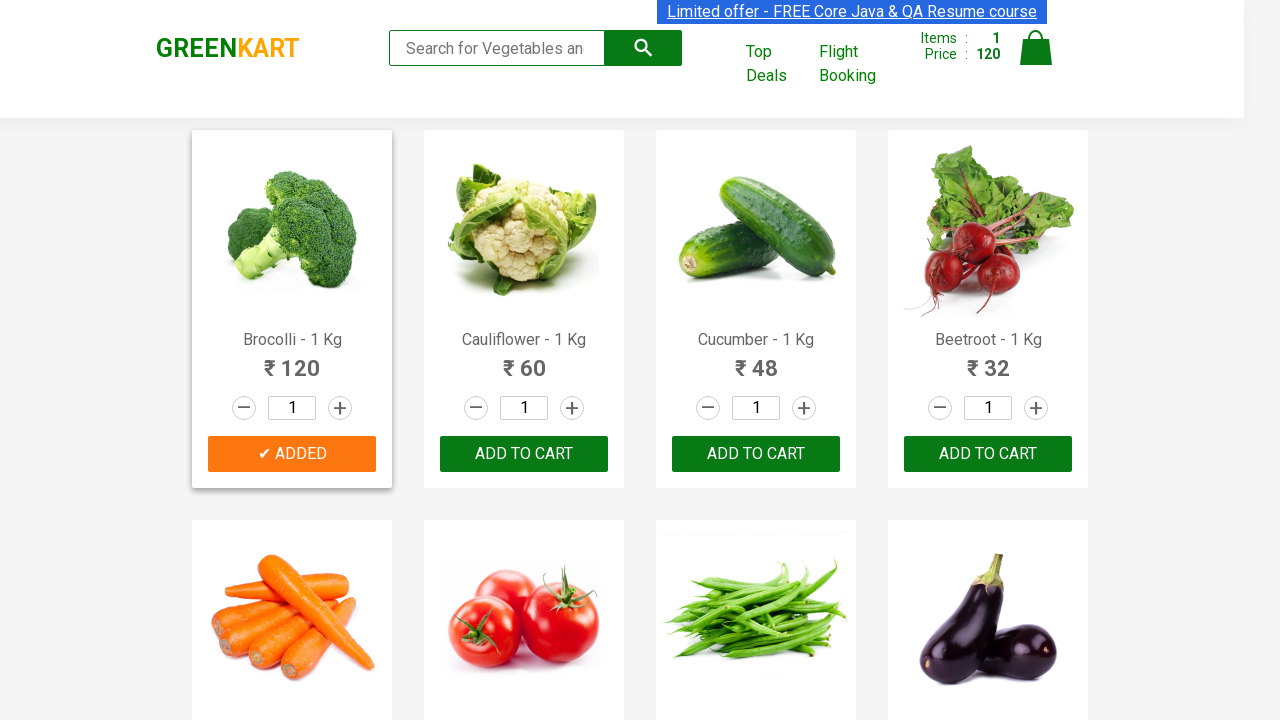

Retrieved product text: Beetroot - 1 Kg32–+ADD TO CART
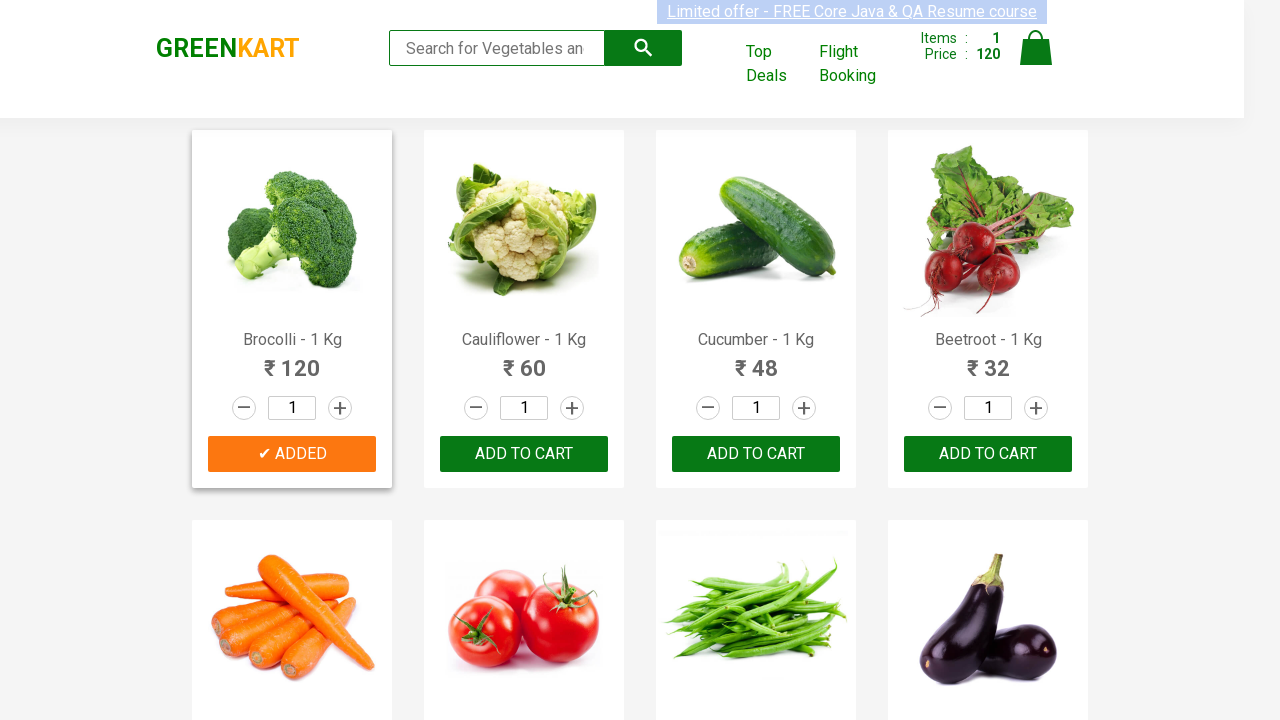

Retrieved product text: Carrot - 1 Kg56–+ADD TO CART
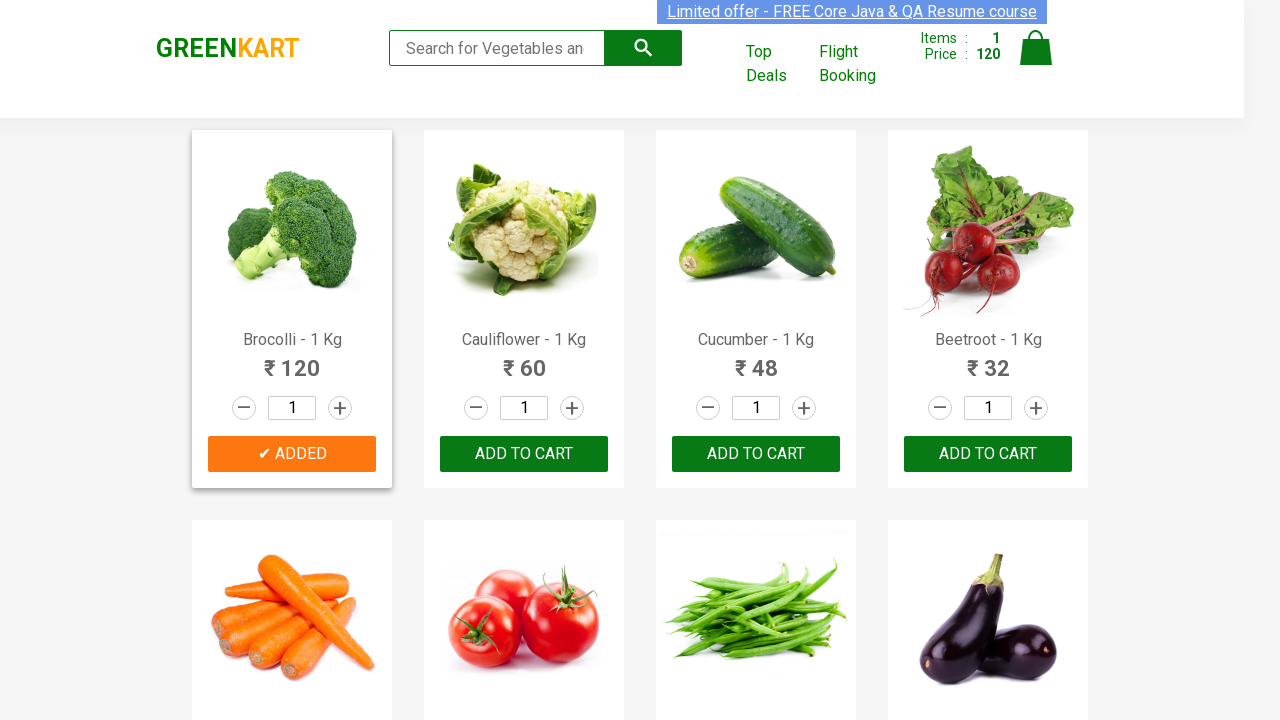

Retrieved product text: Tomato - 1 Kg16–+ADD TO CART
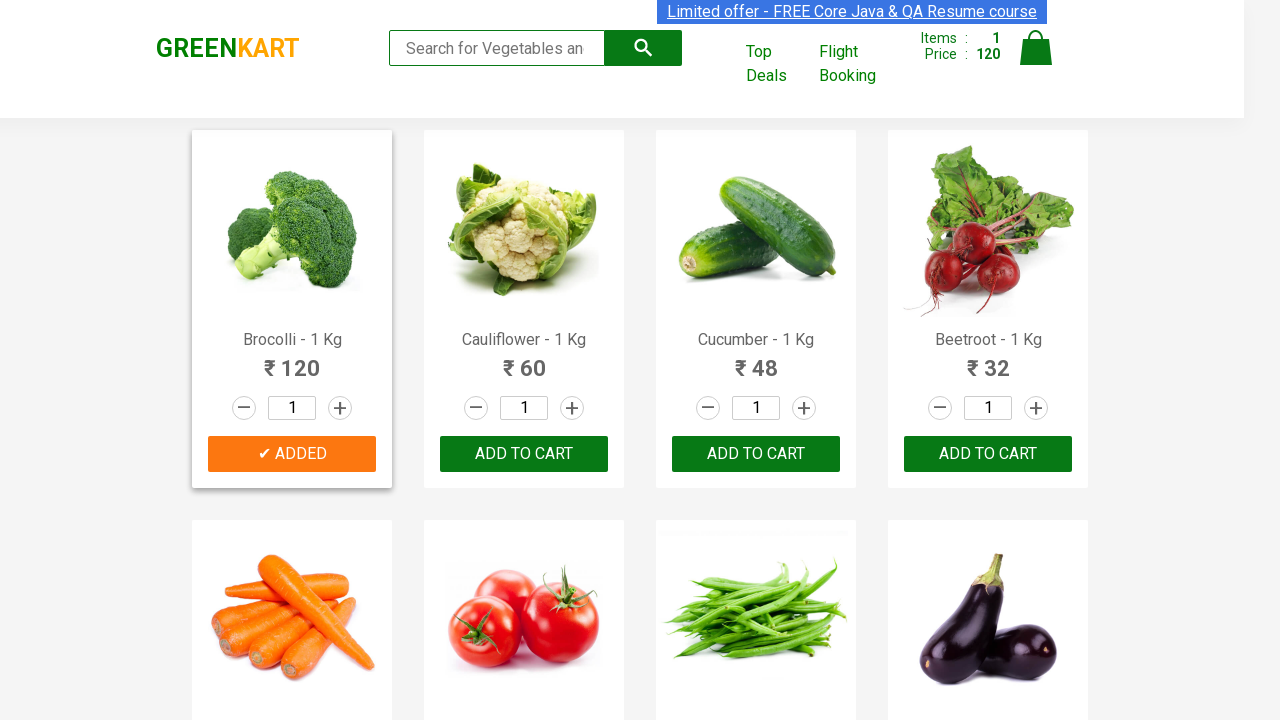

Retrieved product text: Beans - 1 Kg82–+ADD TO CART
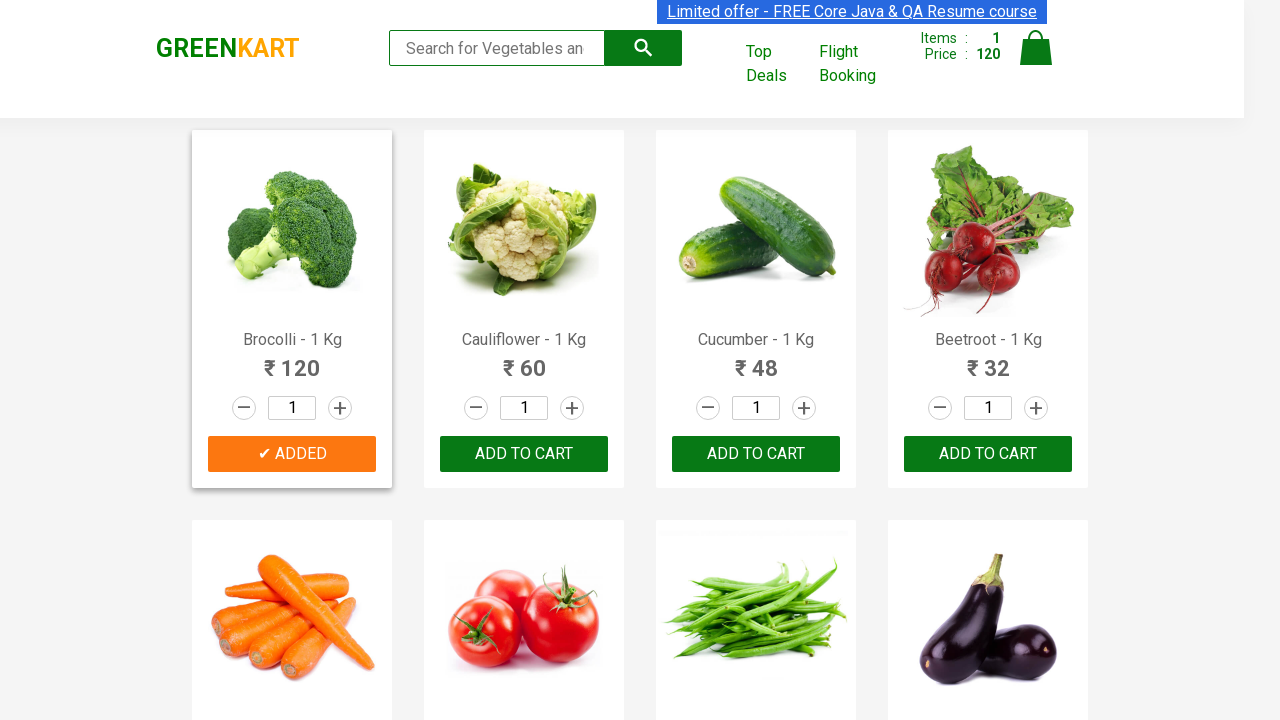

Retrieved product text: Brinjal - 1 Kg35–+ADD TO CART
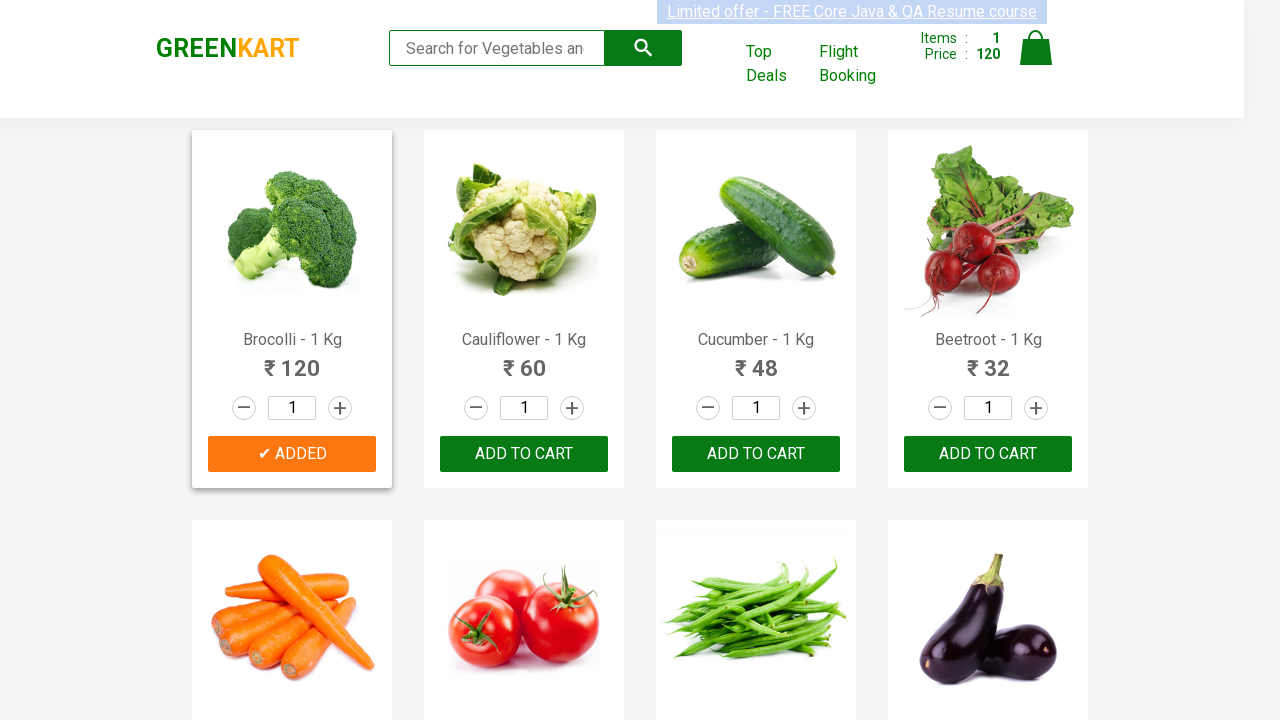

Retrieved product text: Capsicum60–+ADD TO CART
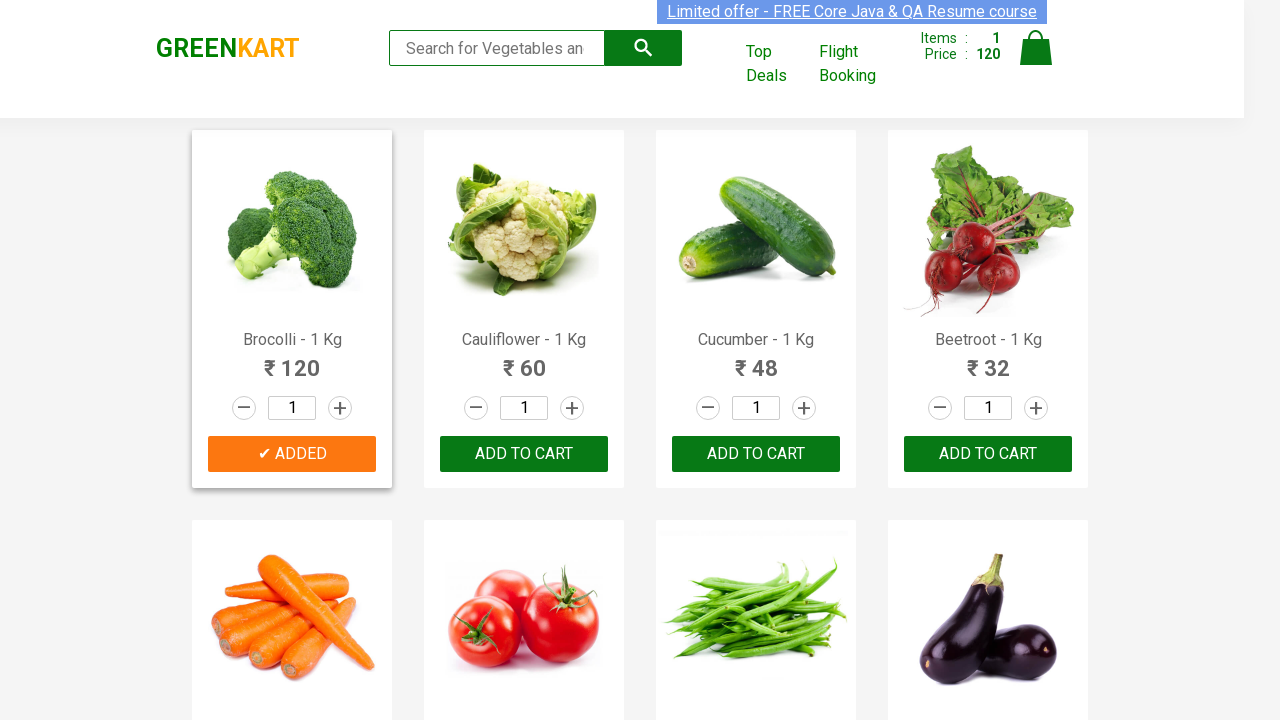

Retrieved product text: Mushroom - 1 Kg75–+ADD TO CART
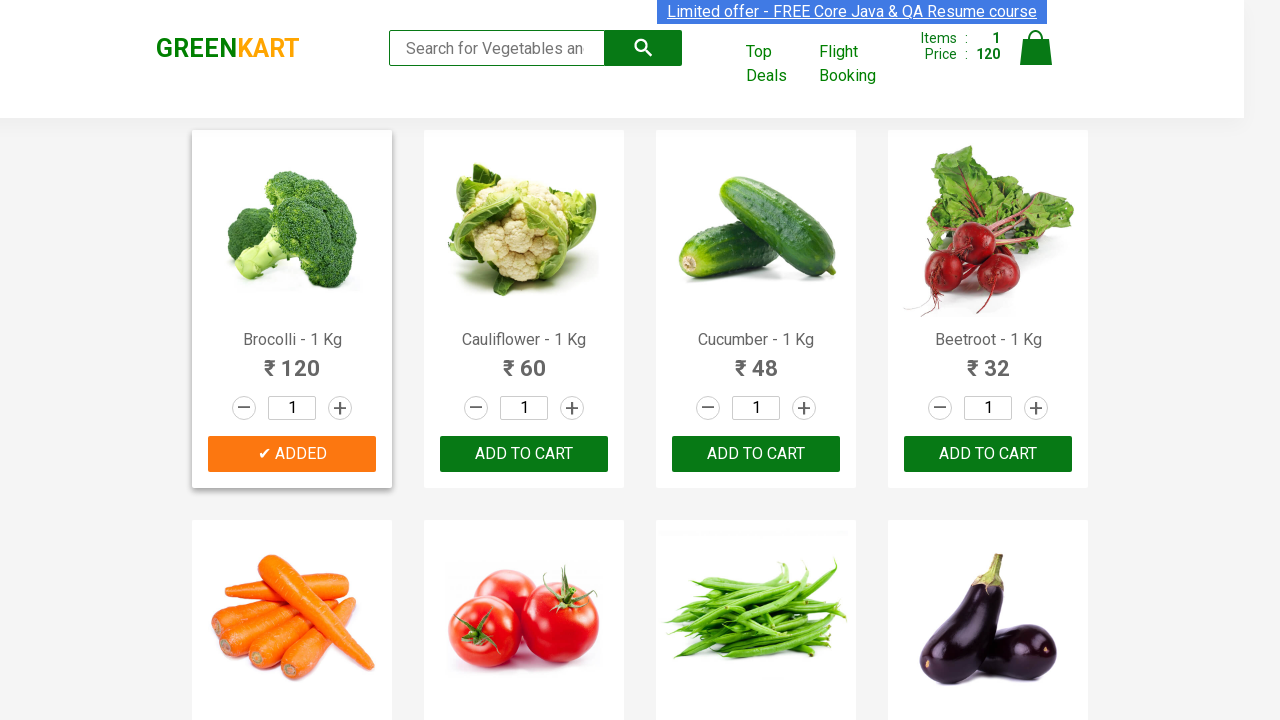

Retrieved product text: Potato - 1 Kg22–+ADD TO CART
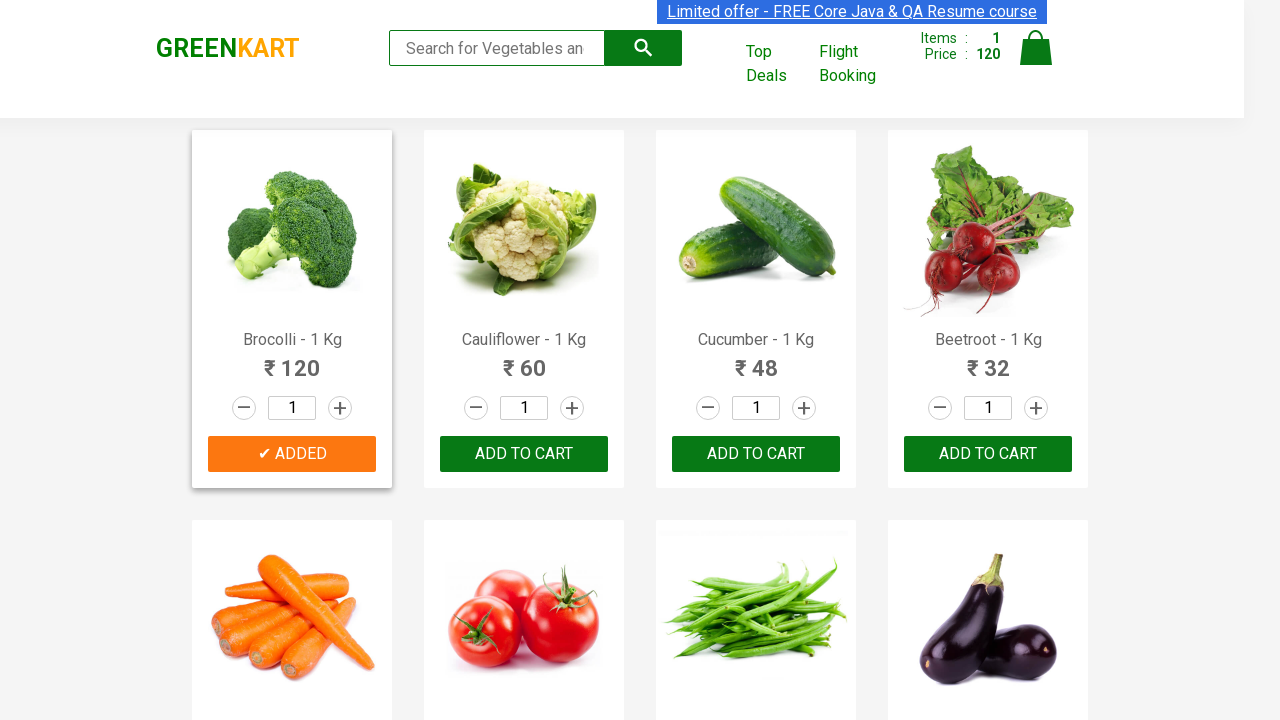

Retrieved product text: Pumpkin - 1 Kg48–+ADD TO CART
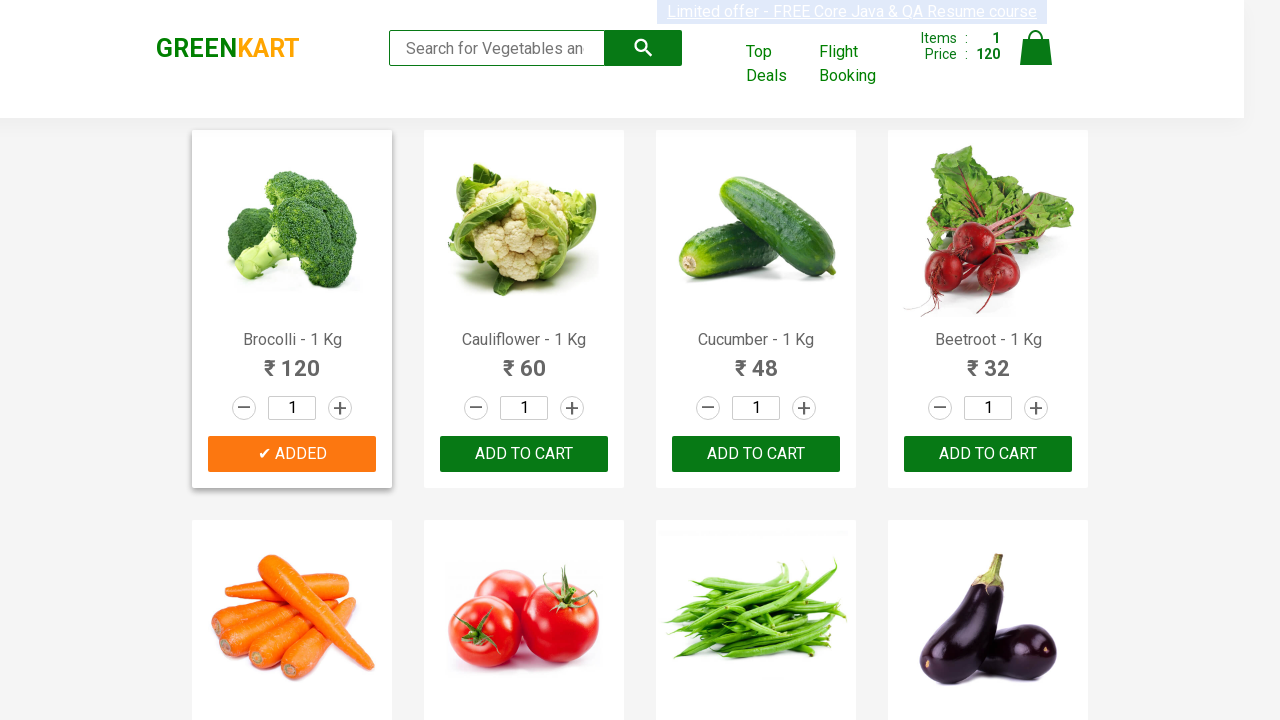

Retrieved product text: Corn - 1 Kg75–+ADD TO CART
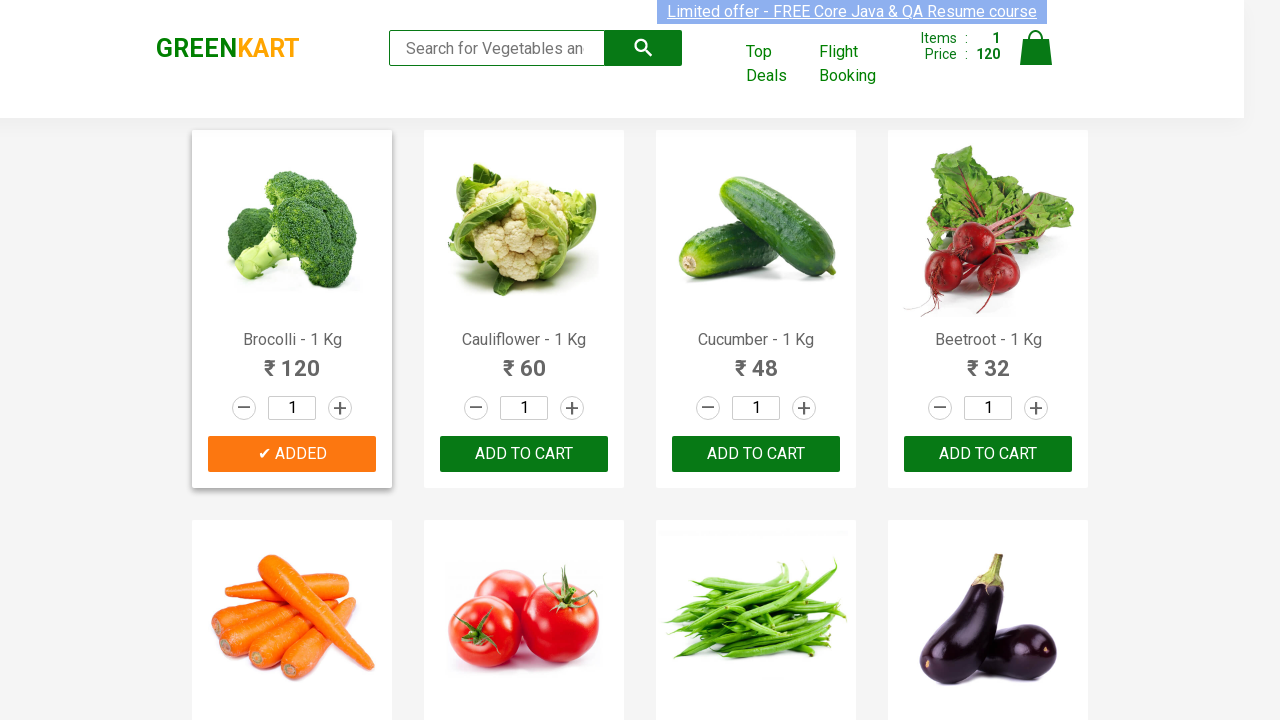

Retrieved product text: Onion - 1 Kg16–+ADD TO CART
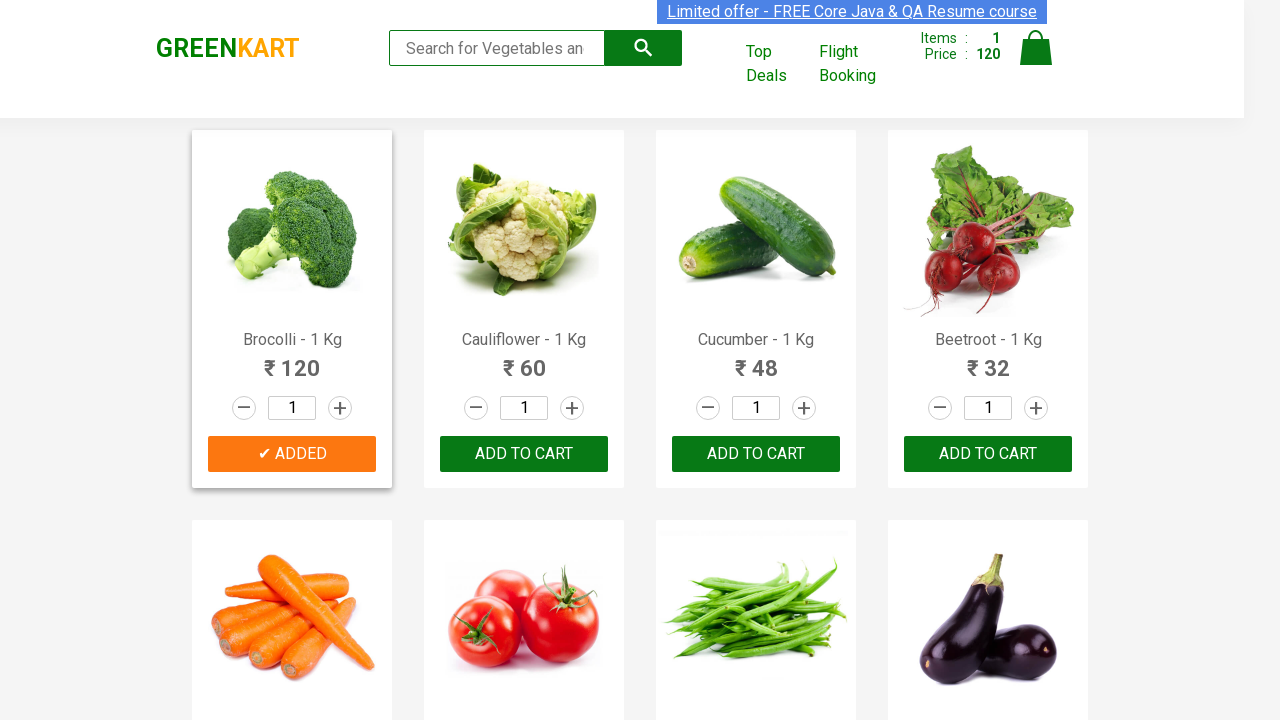

Retrieved product text: Apple - 1 Kg72–+ADD TO CART
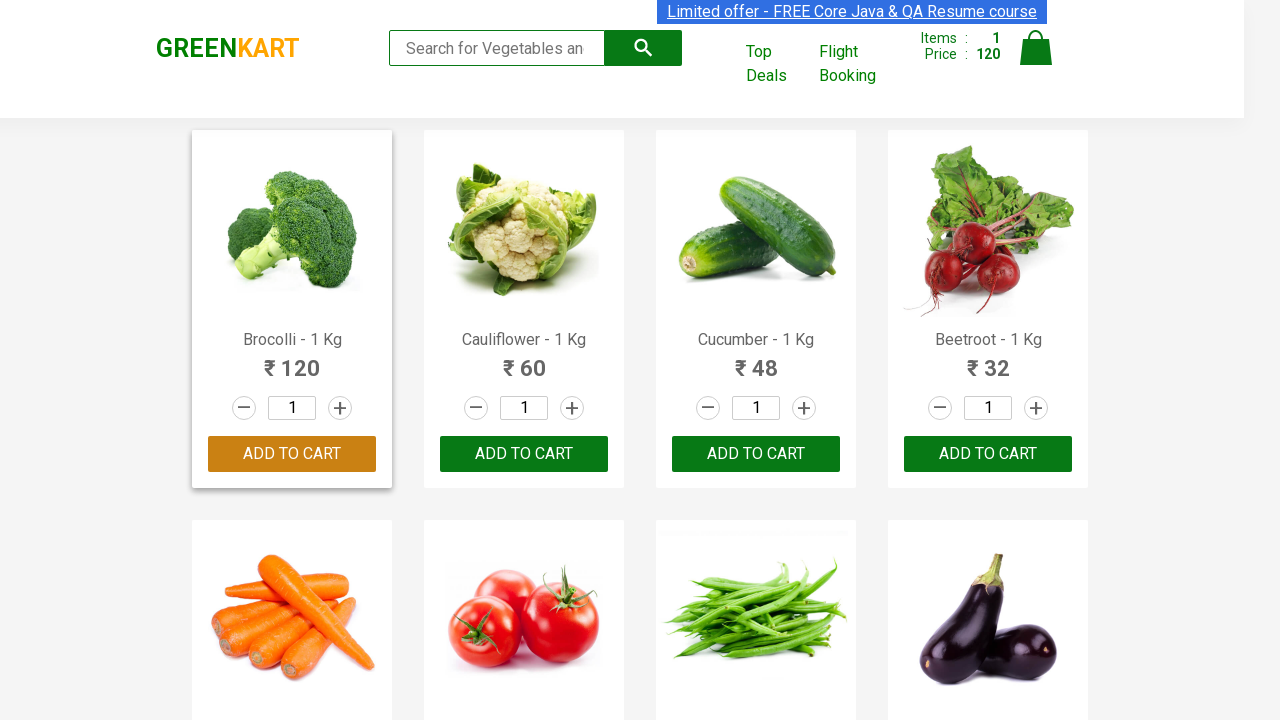

Retrieved product text: Banana - 1 Kg45–+ADD TO CART
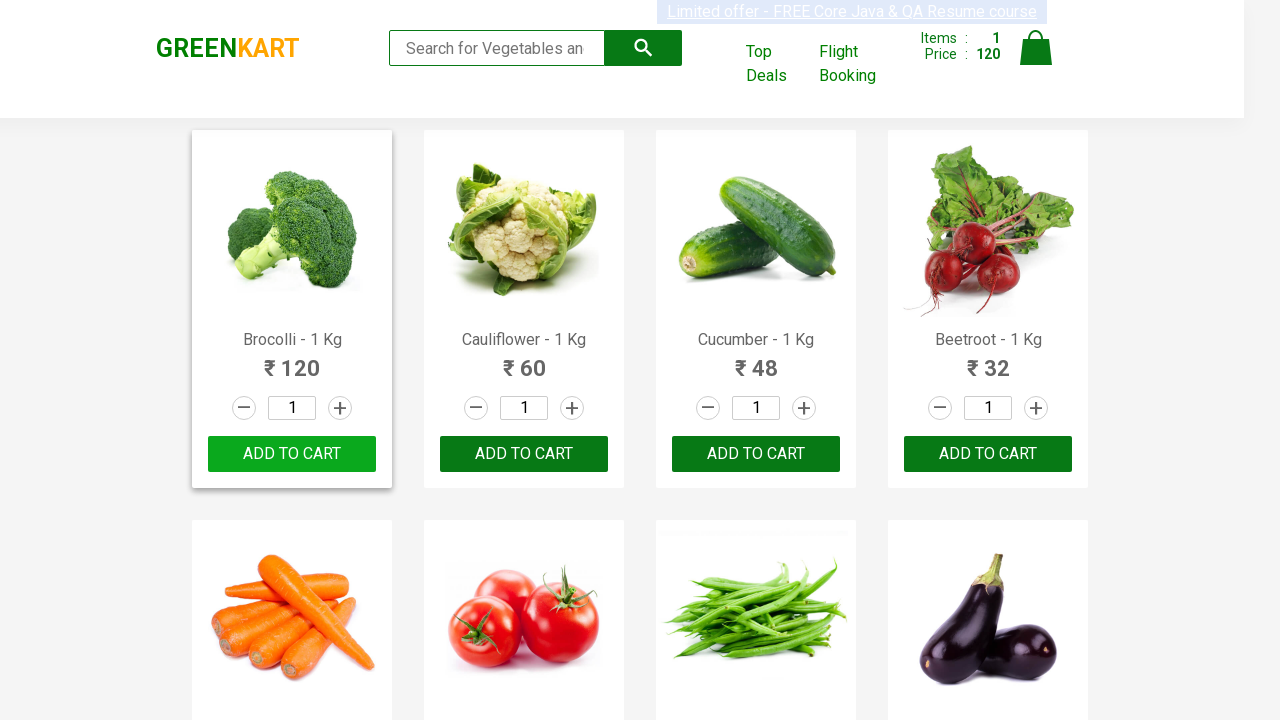

Retrieved product text: Grapes - 1 Kg60–+ADD TO CART
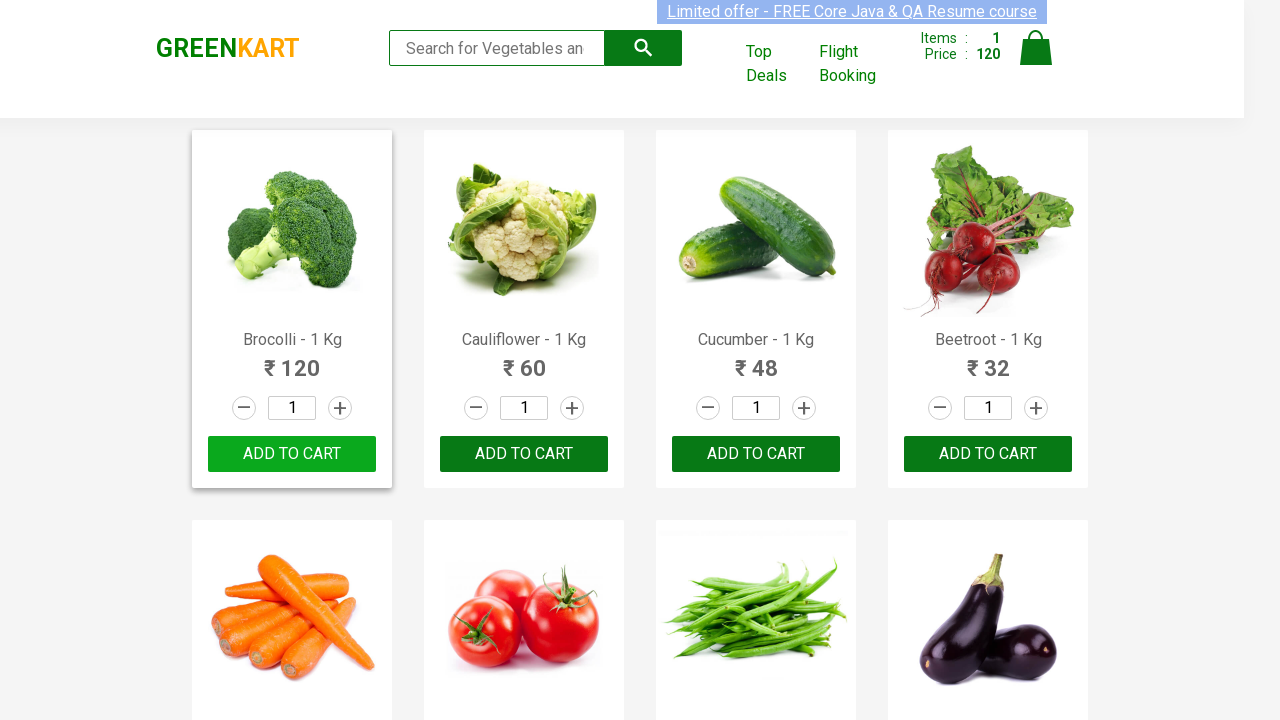

Retrieved product text: Mango - 1 Kg75–+ADD TO CART
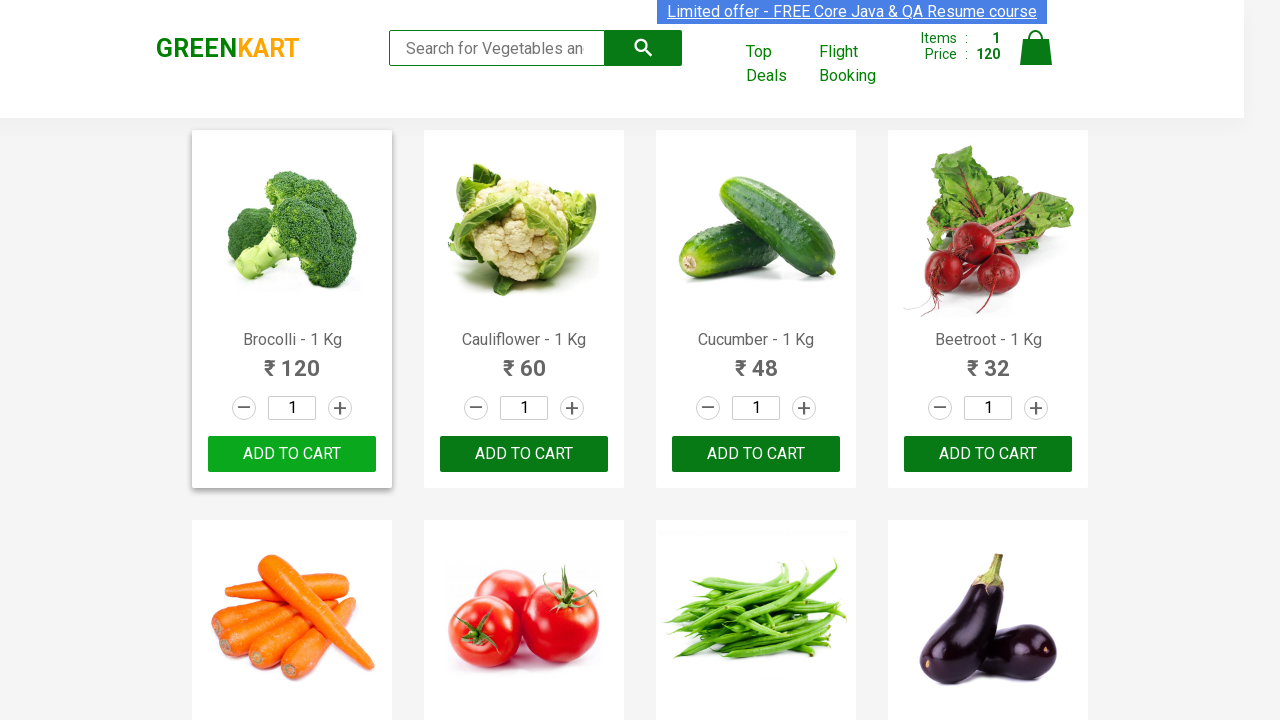

Retrieved product text: Musk Melon - 1 Kg36–+ADD TO CART
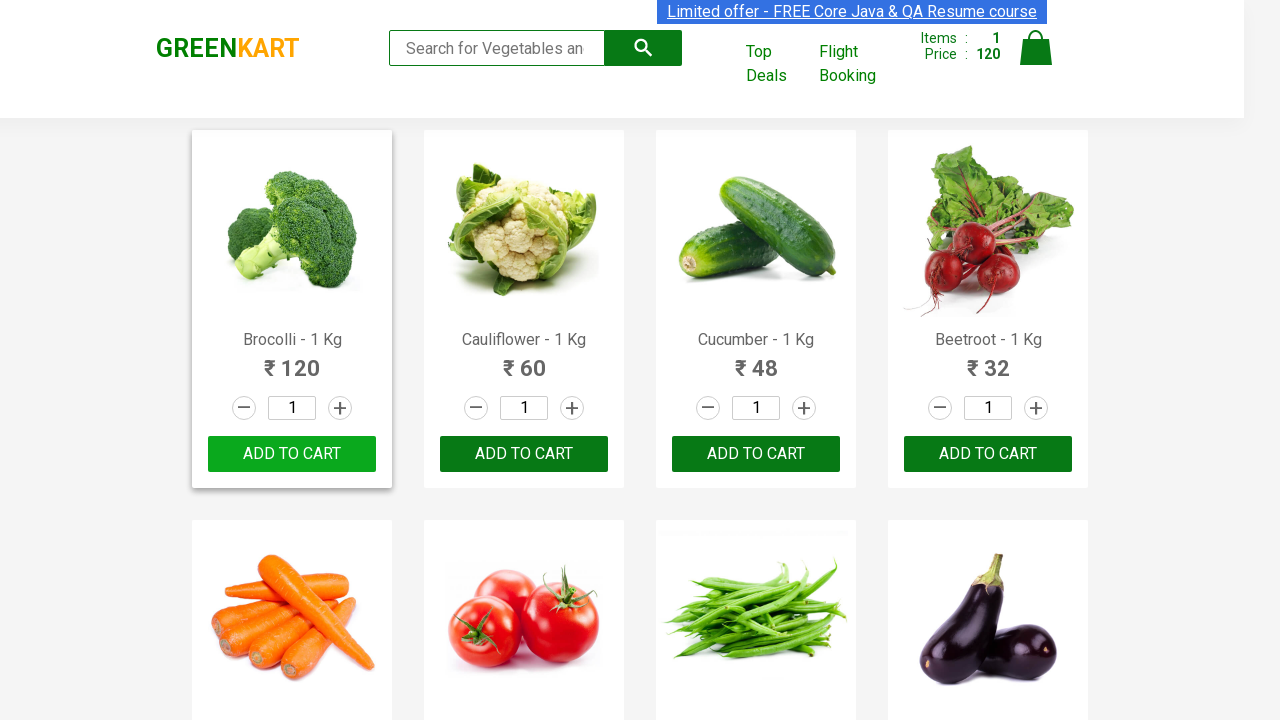

Retrieved product text: Orange - 1 Kg75–+ADD TO CART
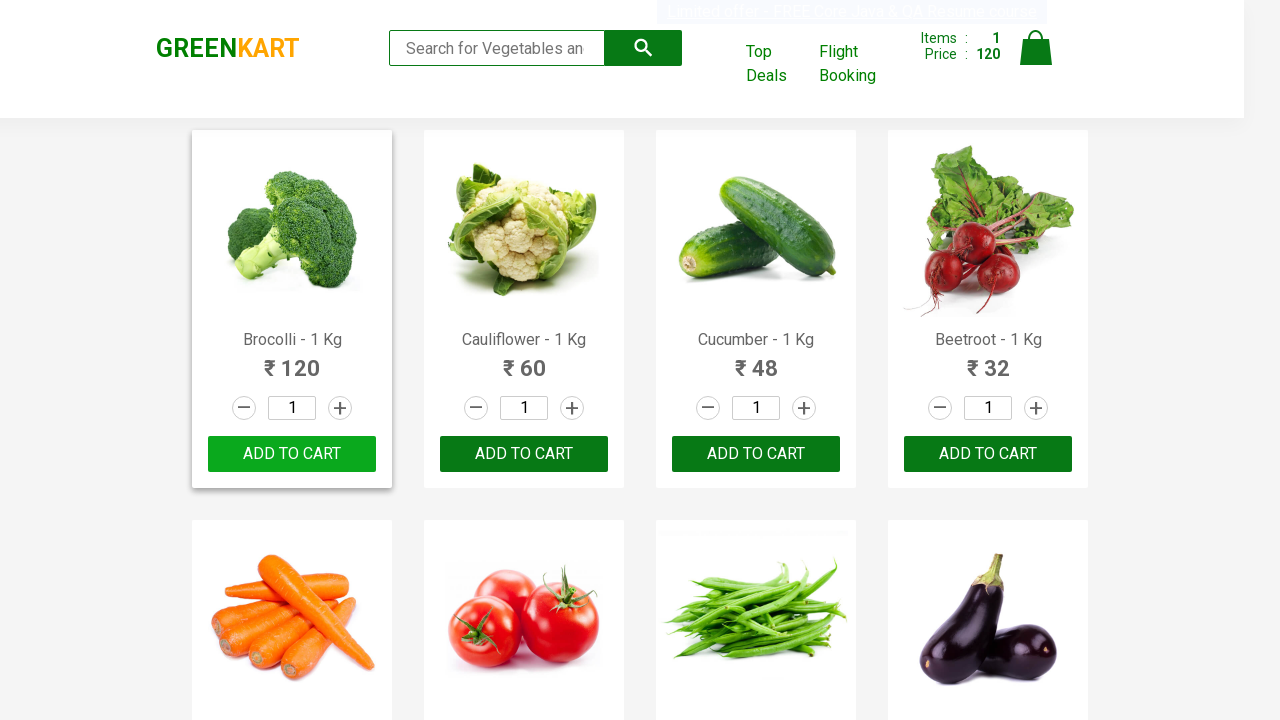

Retrieved product text: Pears - 1 Kg69–+ADD TO CART
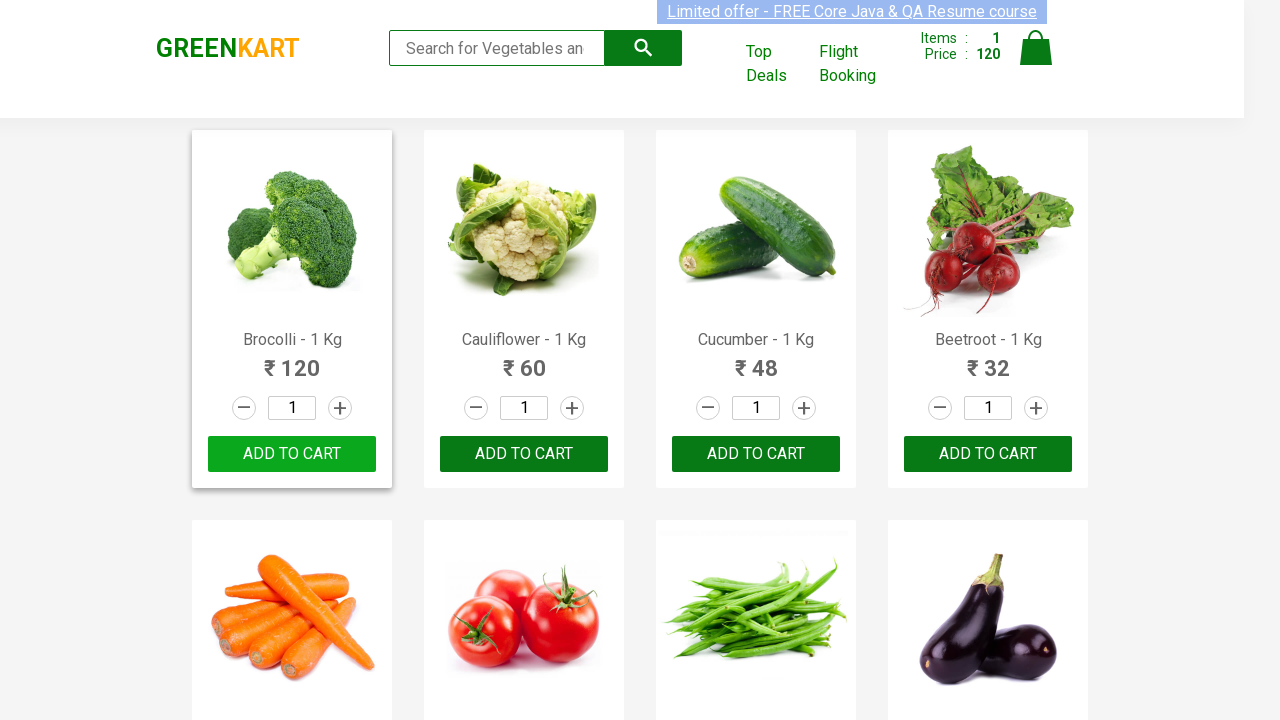

Retrieved product text: Pomegranate - 1 Kg95–+ADD TO CART
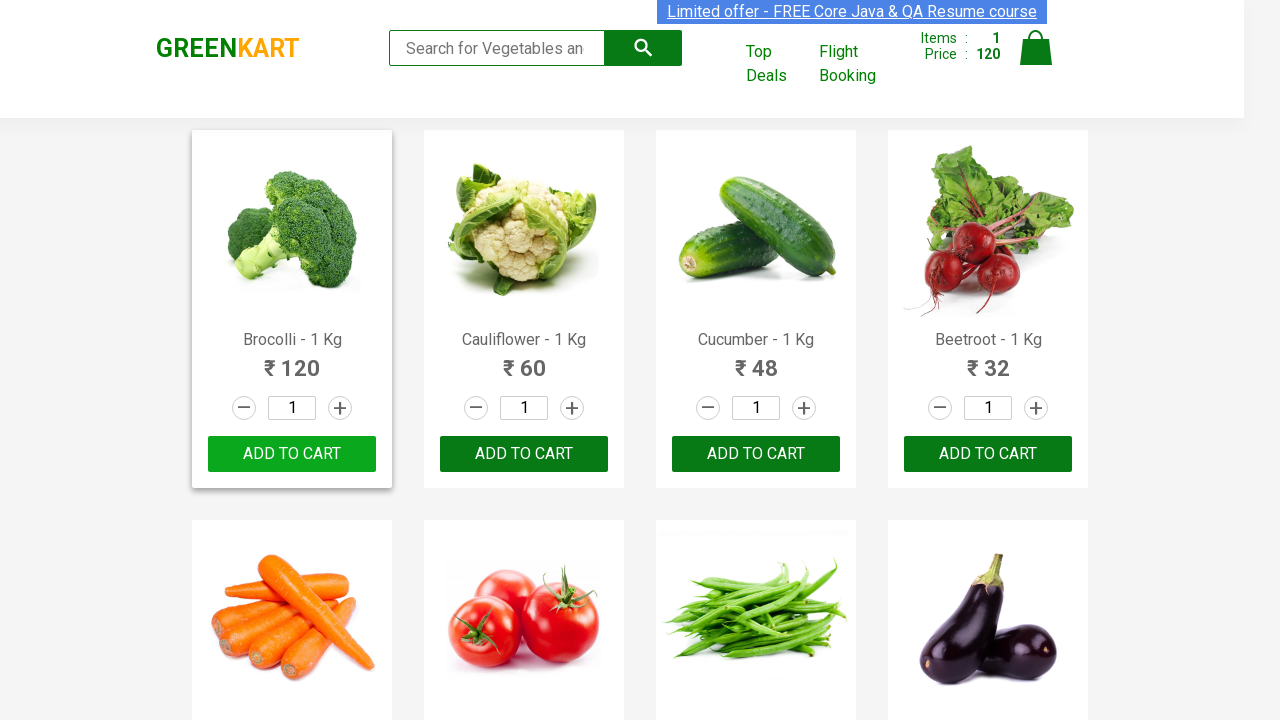

Retrieved product text: Raspberry - 1/4 Kg160–+ADD TO CART
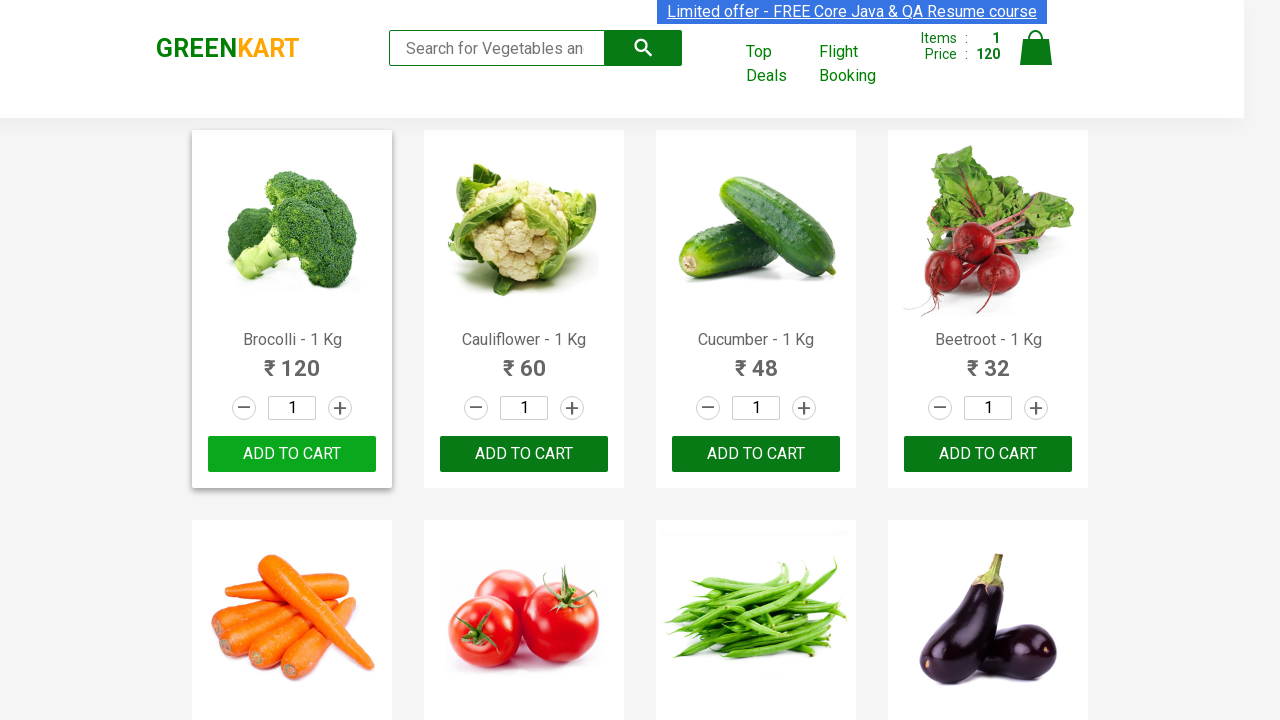

Retrieved product text: Strawberry - 1/4 Kg180–+ADD TO CART
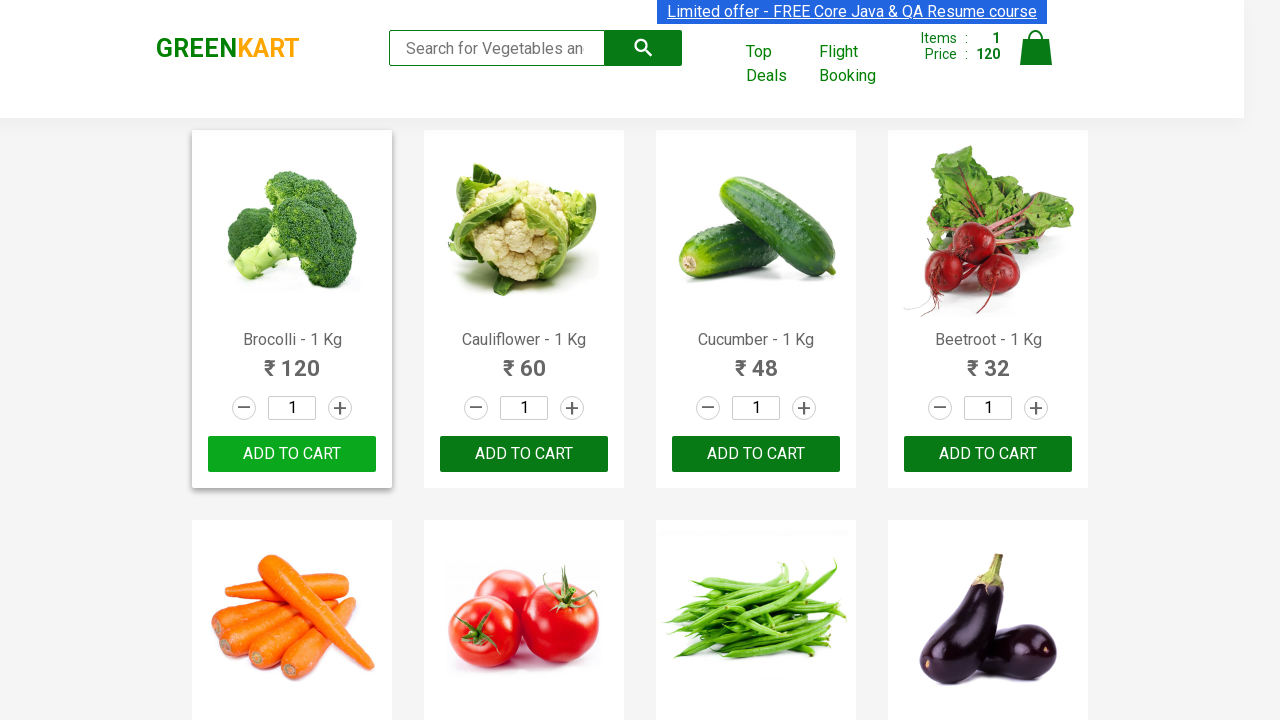

Retrieved product text: Water Melon - 1 Kg28–+ADD TO CART
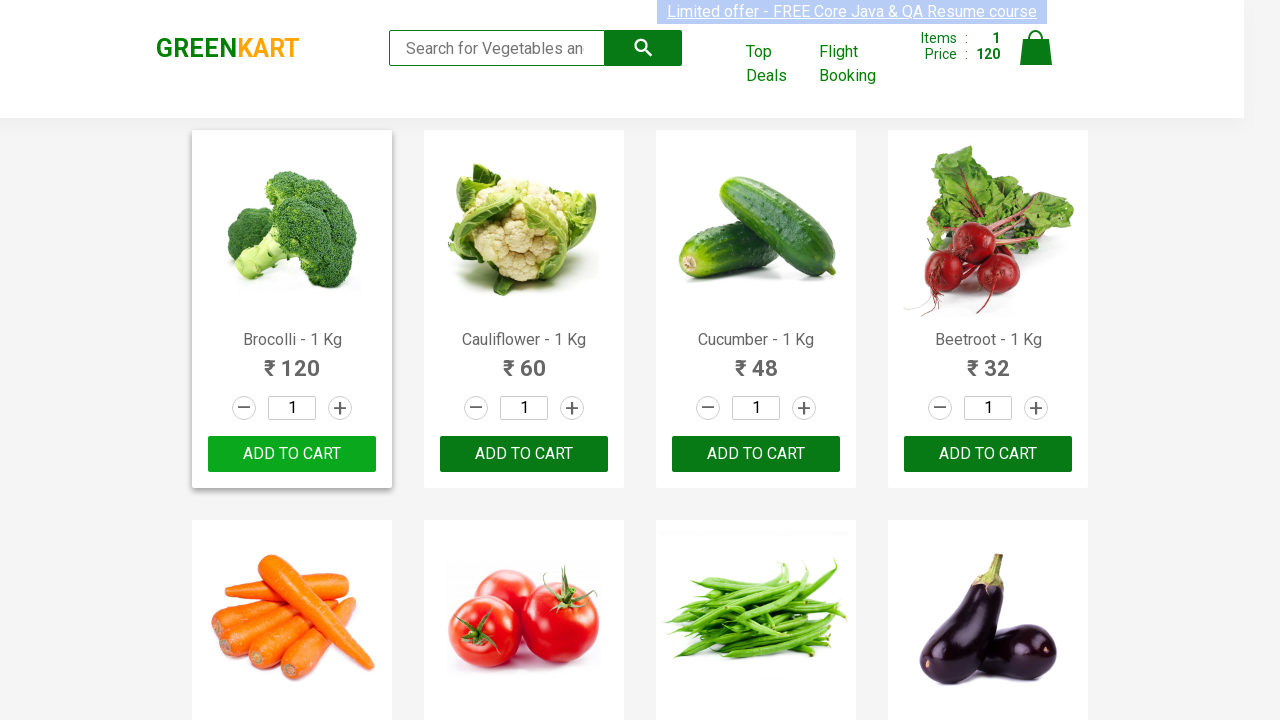

Retrieved product text: Almonds - 1/4 Kg200–+ADD TO CART
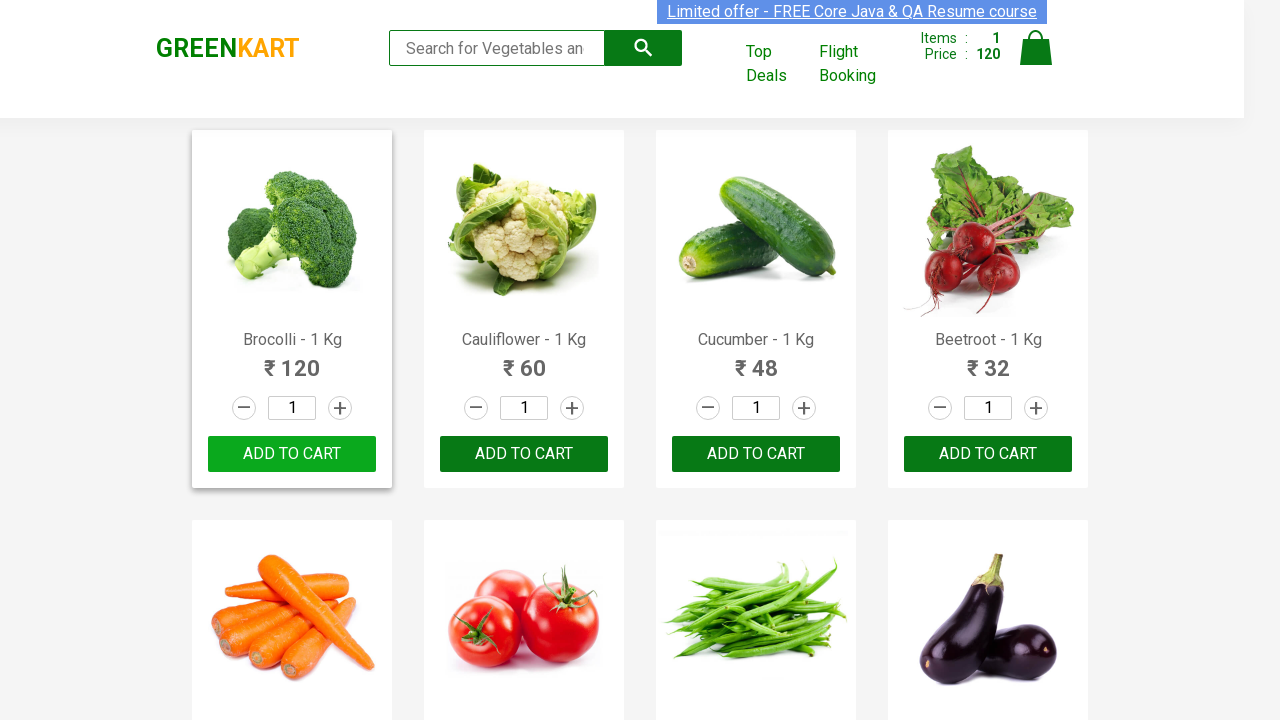

Retrieved product text: Pista - 1/4 Kg190–+ADD TO CART
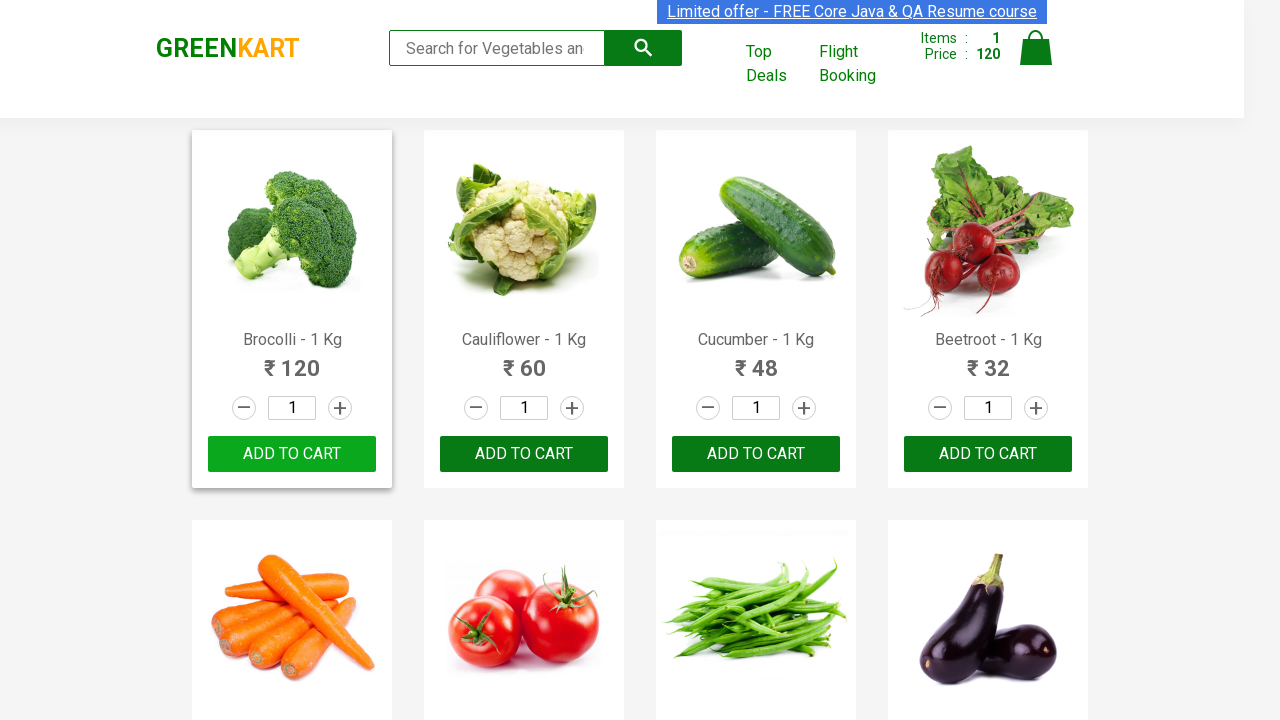

Retrieved product text: Nuts Mixture - 1 Kg950–+ADD TO CART
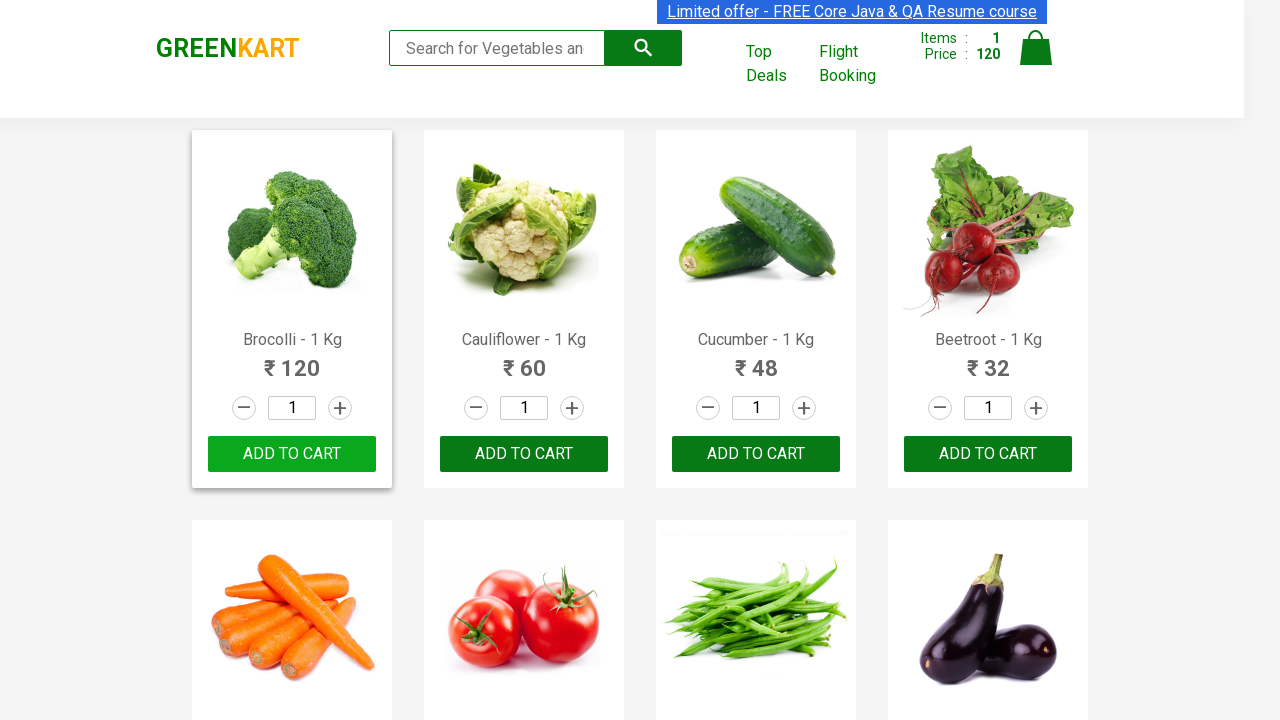

Retrieved product text: Cashews - 1 Kg650–+ADD TO CART
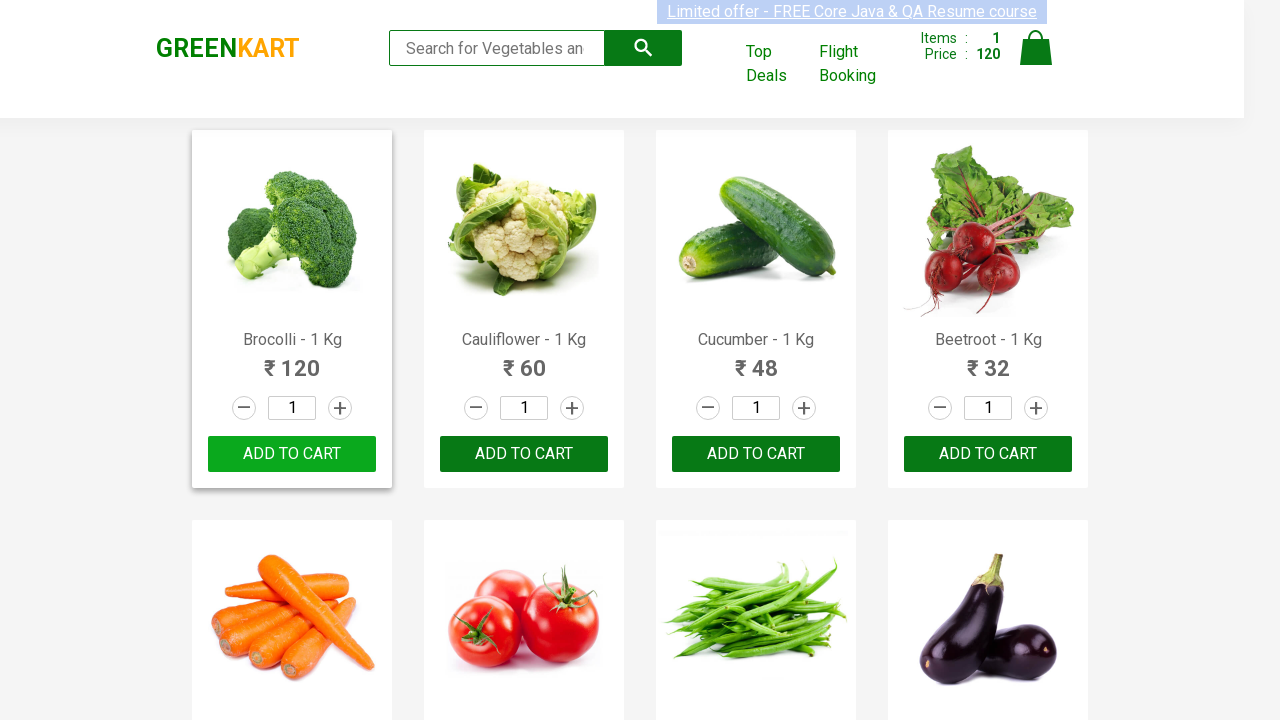

Retrieved product text: Walnuts - 1/4 Kg170–+ADD TO CART
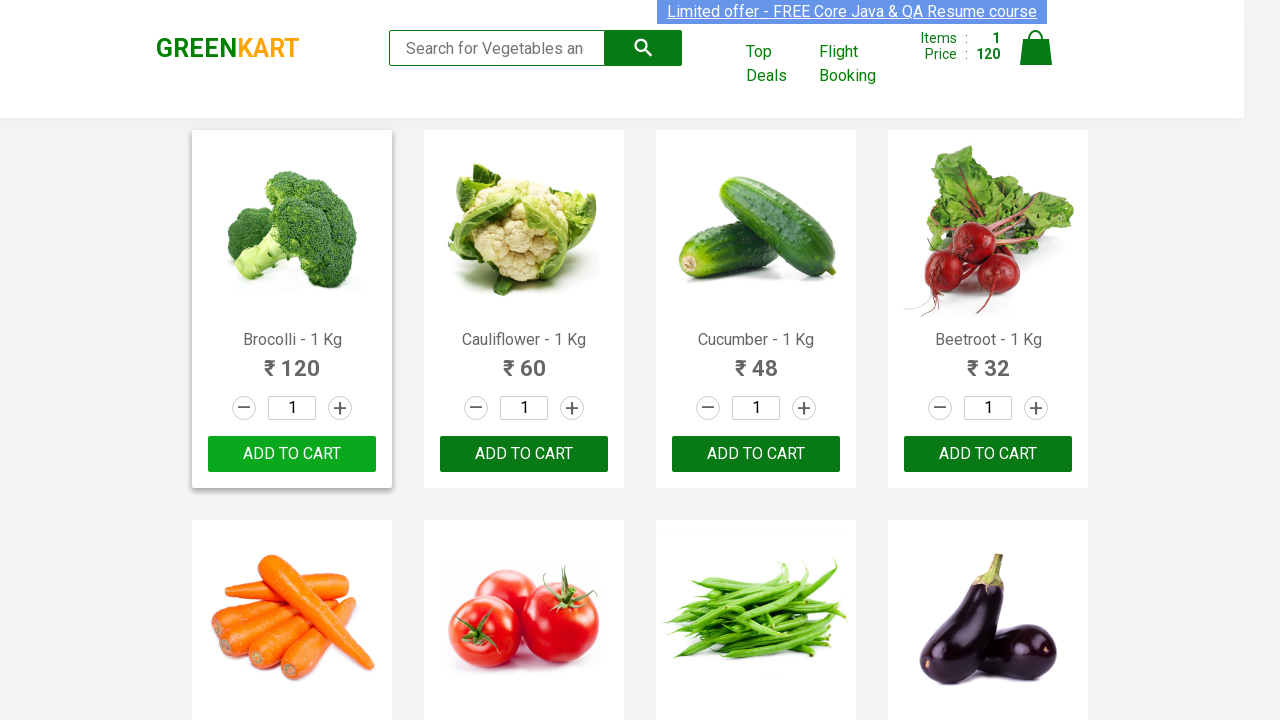

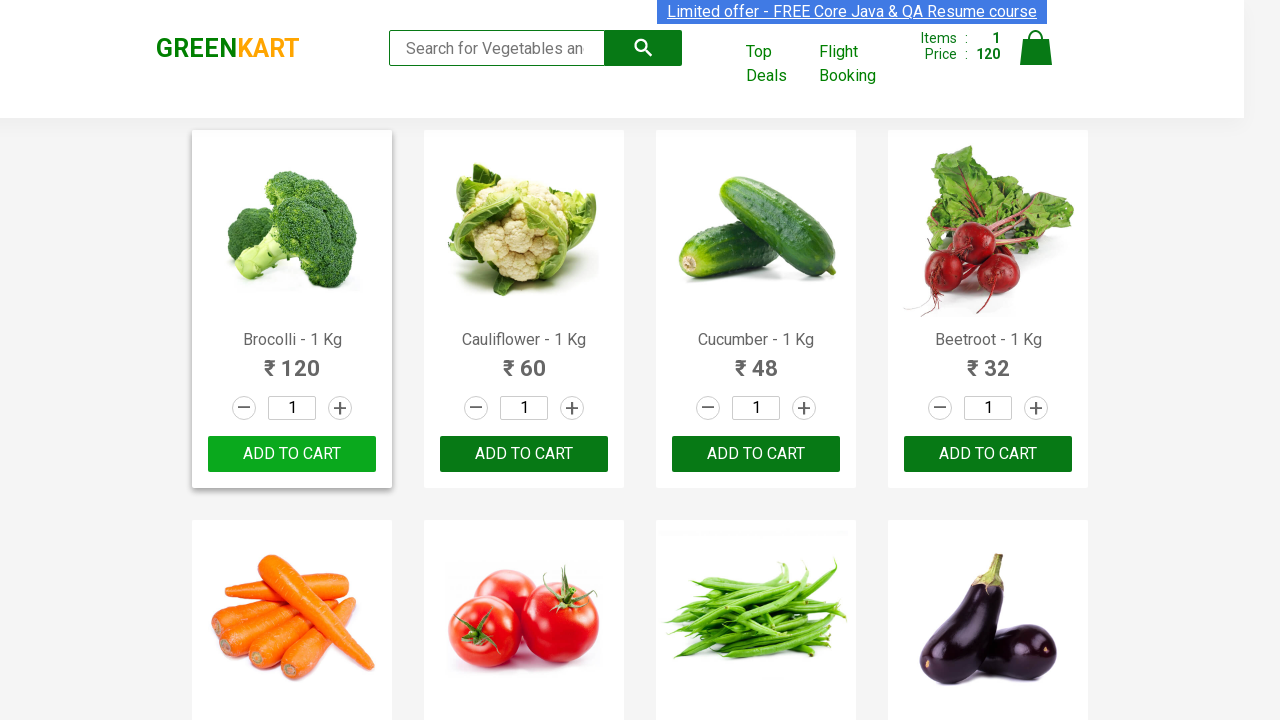